Tests the first JavaScript alert by clicking a button, accepting the alert, and verifying the result message

Starting URL: https://the-internet.herokuapp.com/javascript_alerts

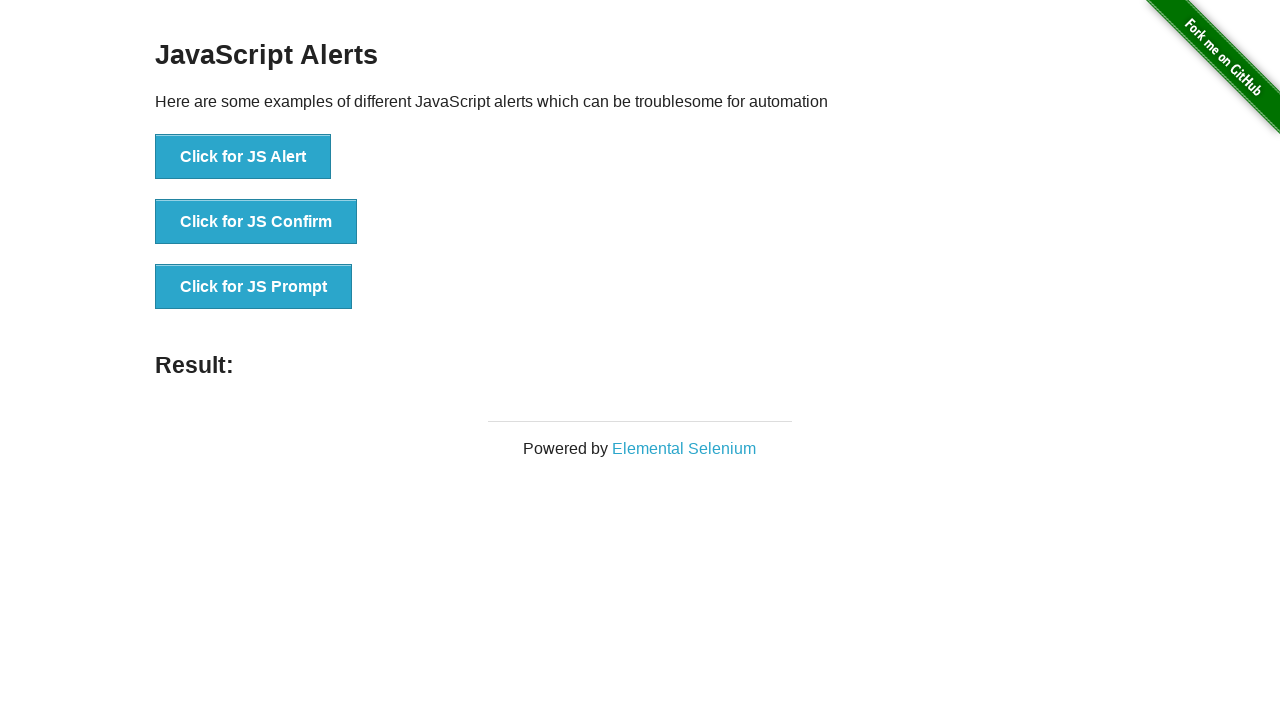

Clicked button to trigger first JavaScript alert at (243, 157) on xpath=//*[@id="content"]/div/ul/li[1]/button
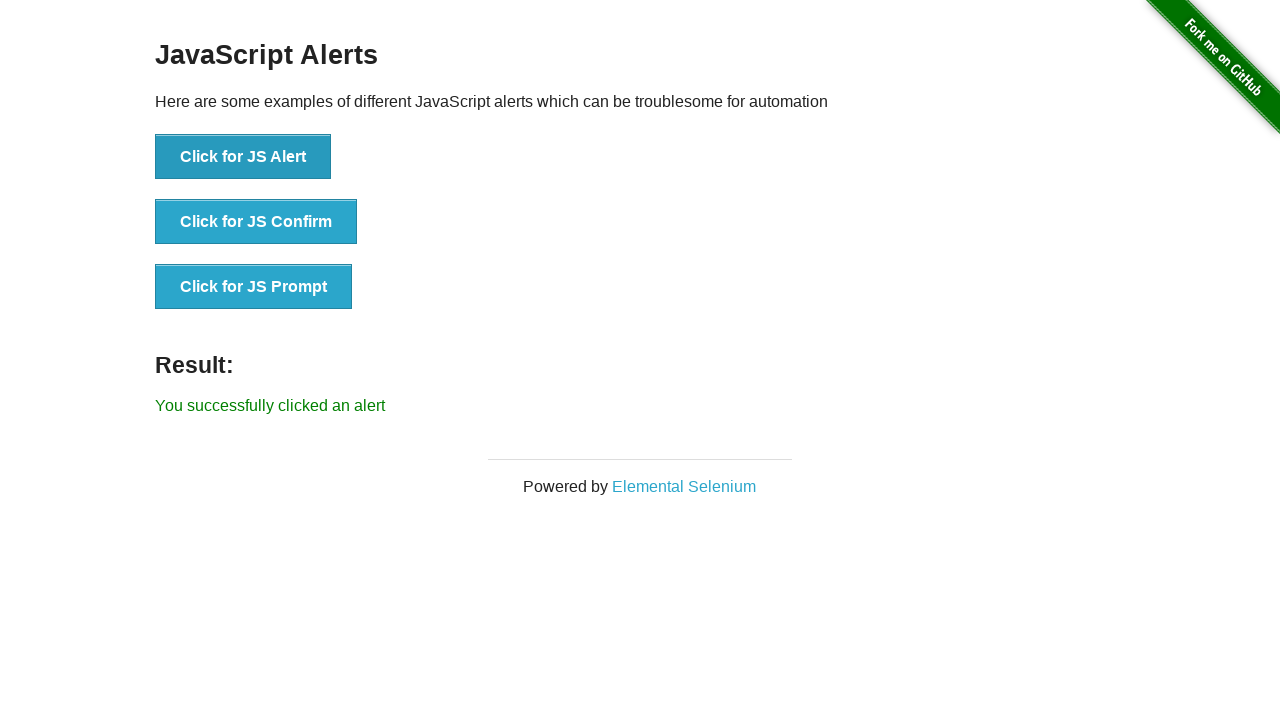

Set up dialog handler to accept alerts
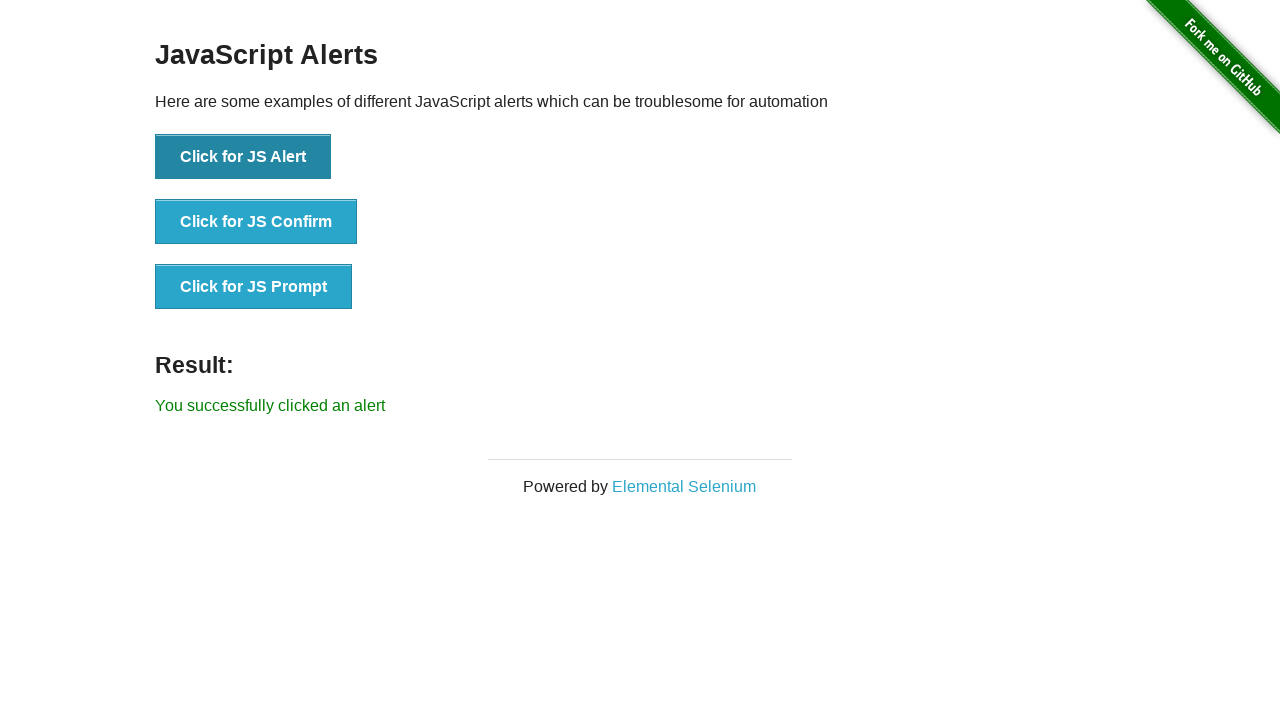

Result message appeared after accepting alert
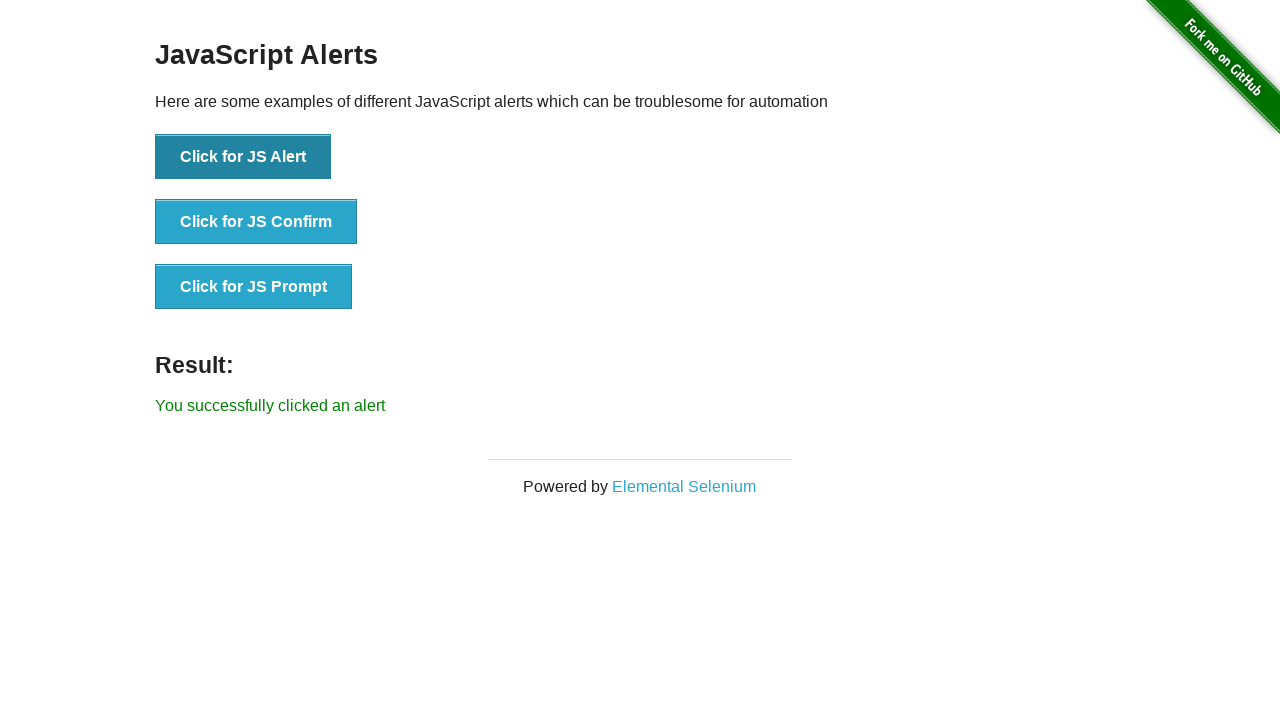

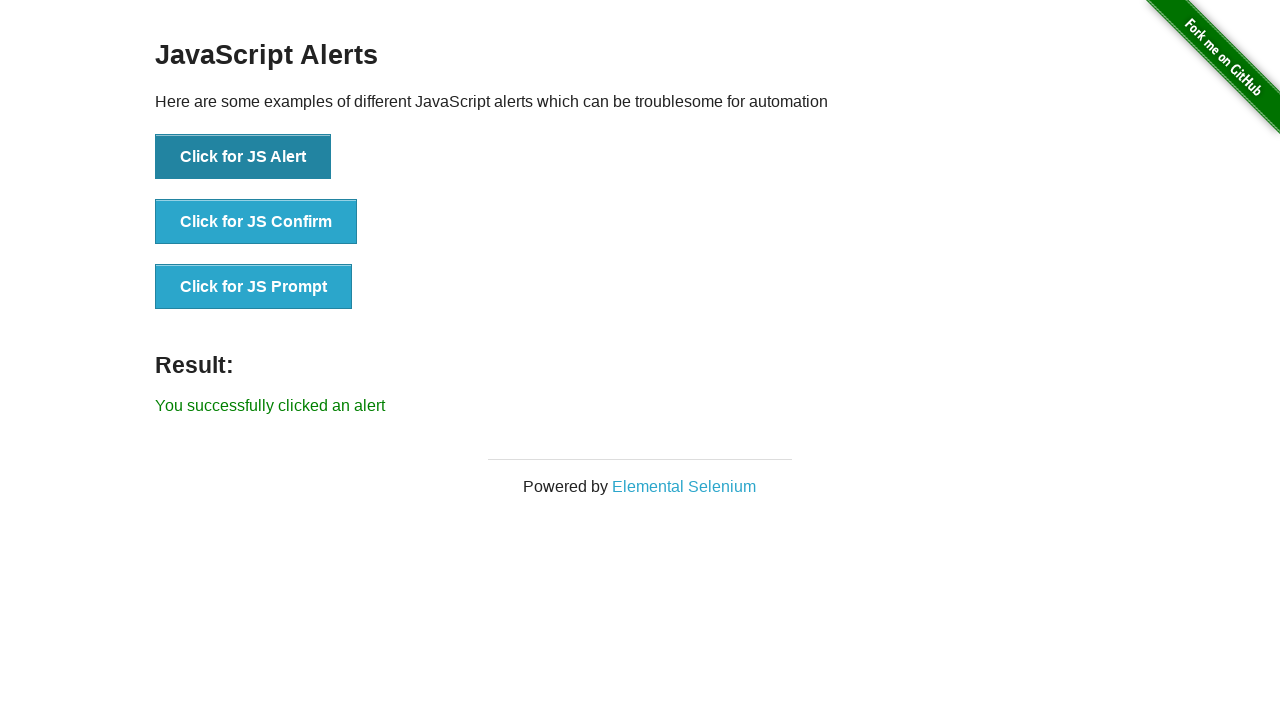